Tests the Starbucks Korea store locator by navigating through region filters - clicking on local search, selecting a province (시/도), and then selecting "All" (전체) to display store results for Gyeongsangbuk-do region.

Starting URL: https://www.starbucks.co.kr/store/store_map.do

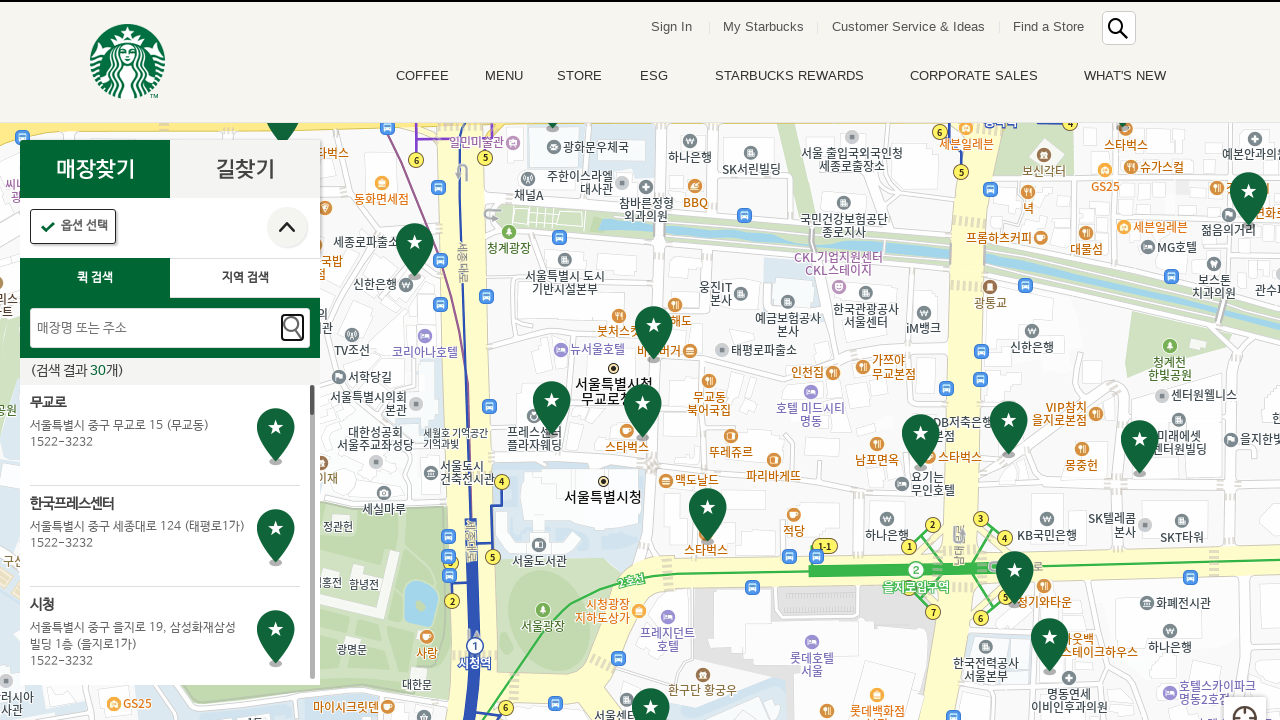

Waited for page to fully load (networkidle)
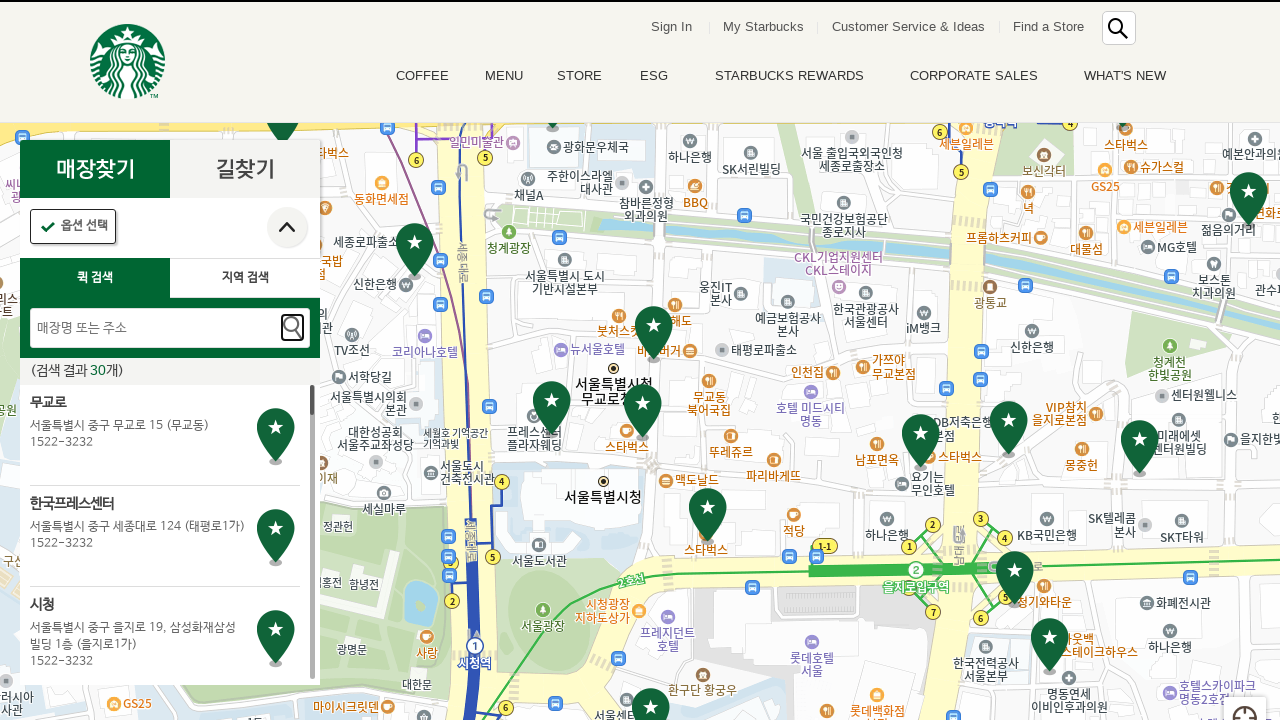

Clicked on local/region search tab (지역검색) at (245, 278) on #container > div > form > fieldset > div > section > article.find_store_cont > a
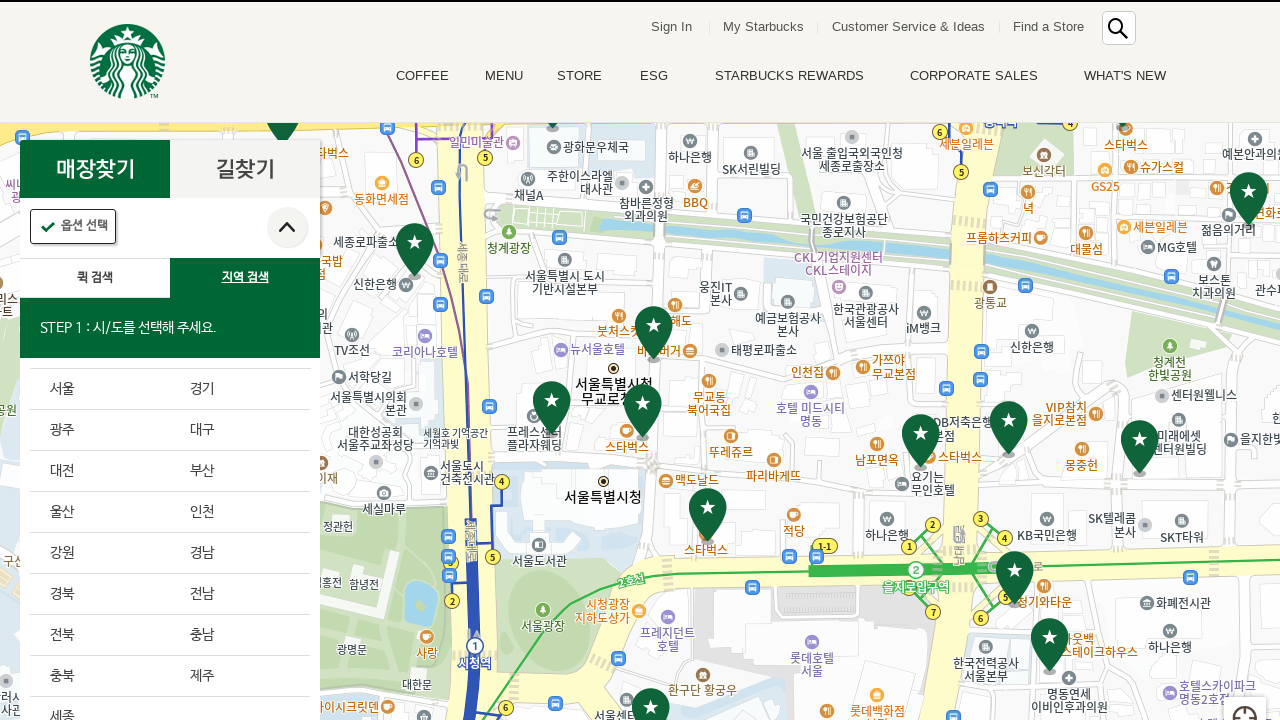

Waited 3 seconds for region search interface to load
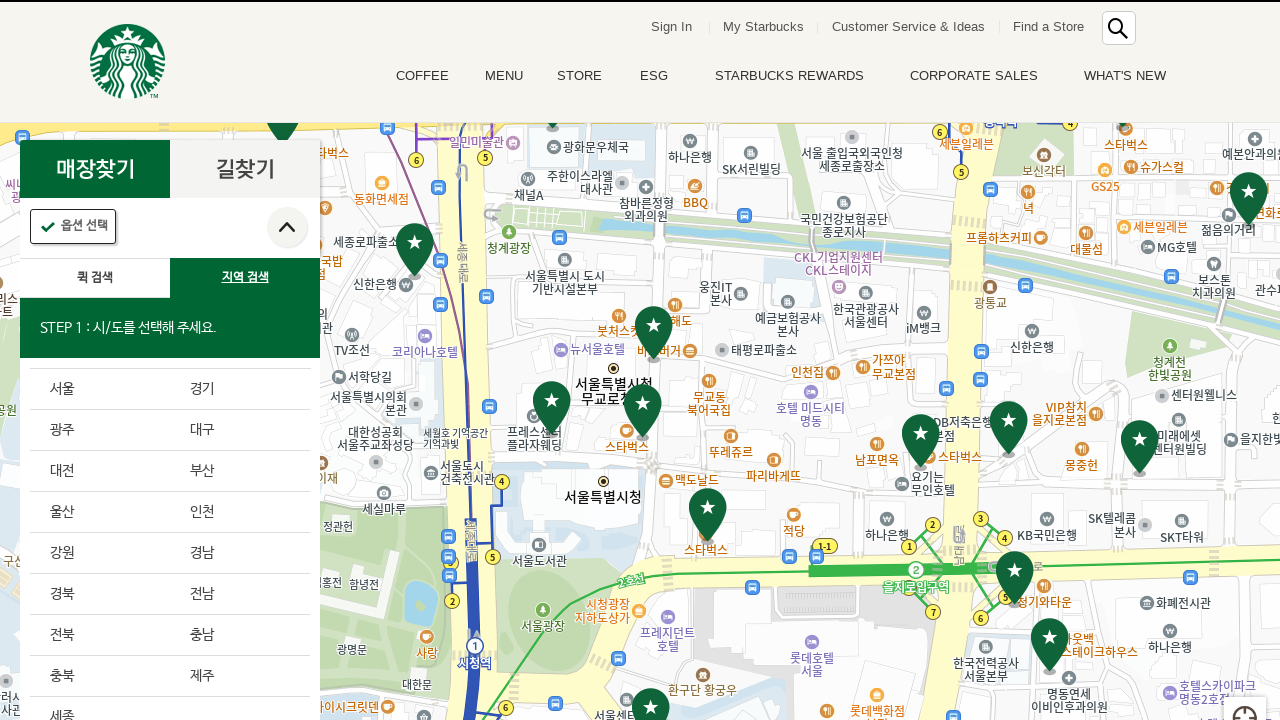

Selected province (경상북도/Gyeongsangbuk-do) from the 11th item in province list at (100, 594) on .loca_step1_cont .sido_arae_box li:nth-child(11)
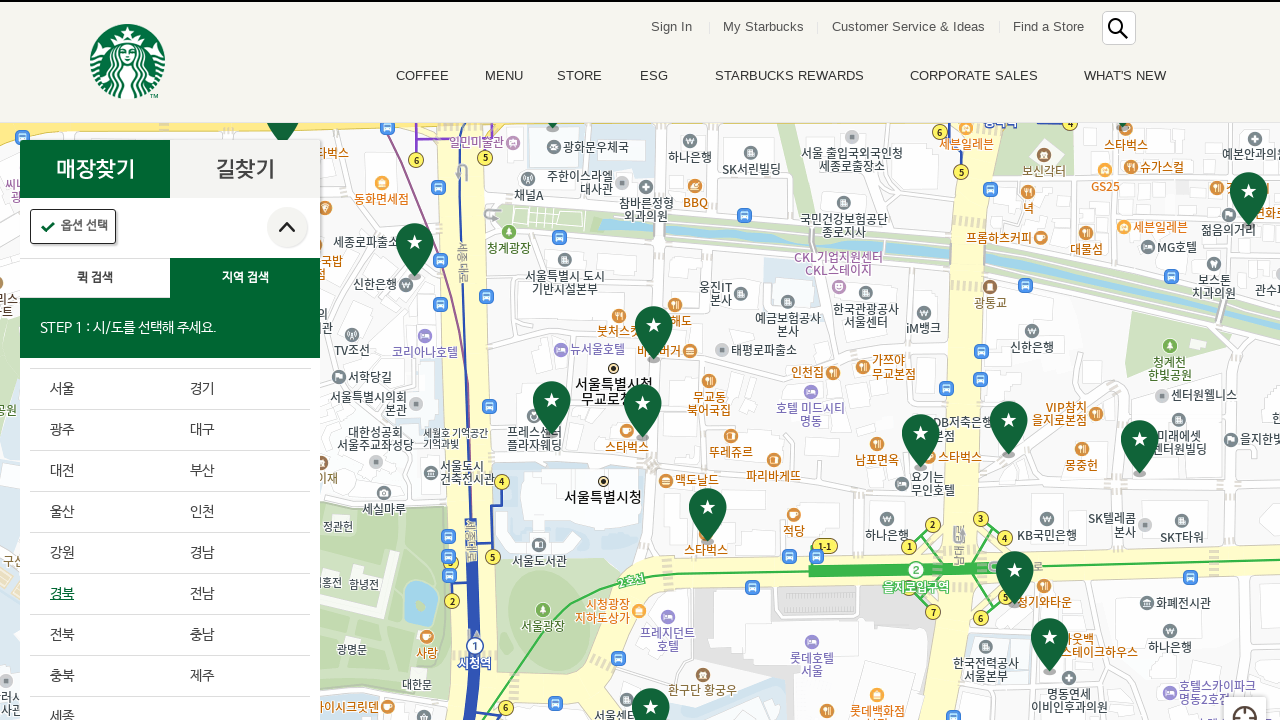

Waited 3 seconds for province selection to process
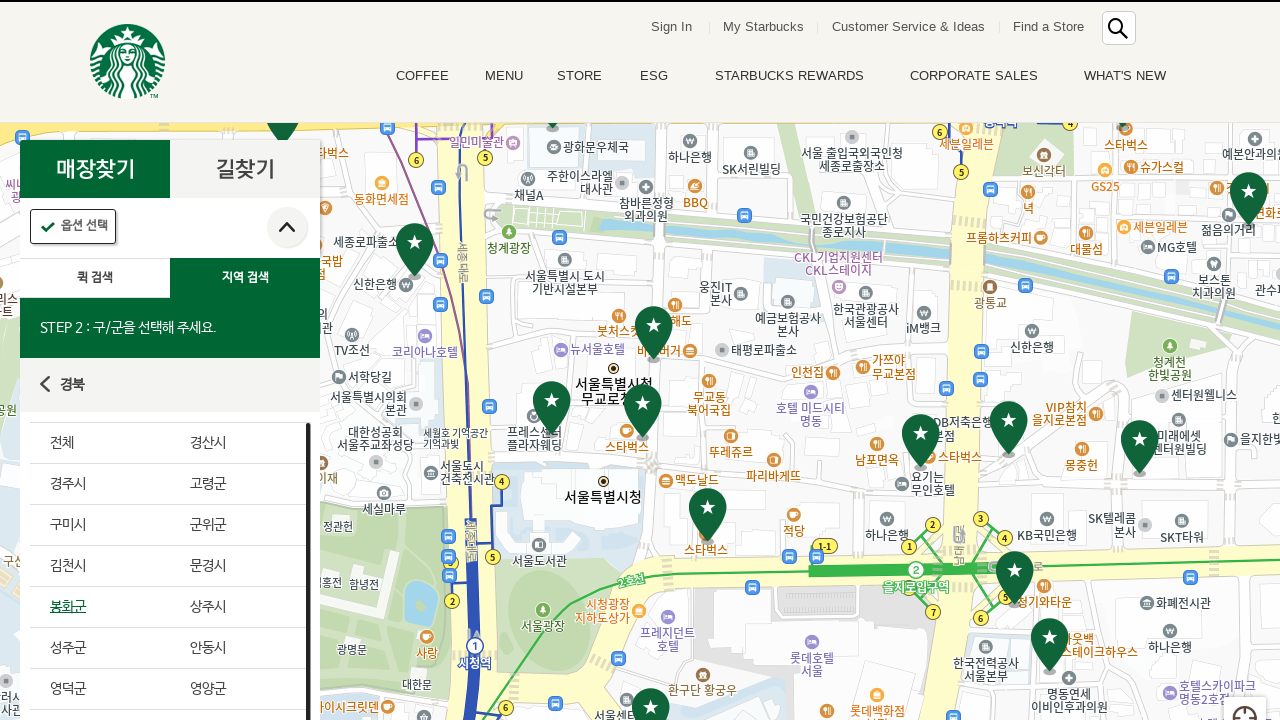

Clicked 'All' (전체) to display all stores in Gyeongsangbuk-do region at (100, 443) on #mCSB_2_container > ul > li:nth-child(1) > a
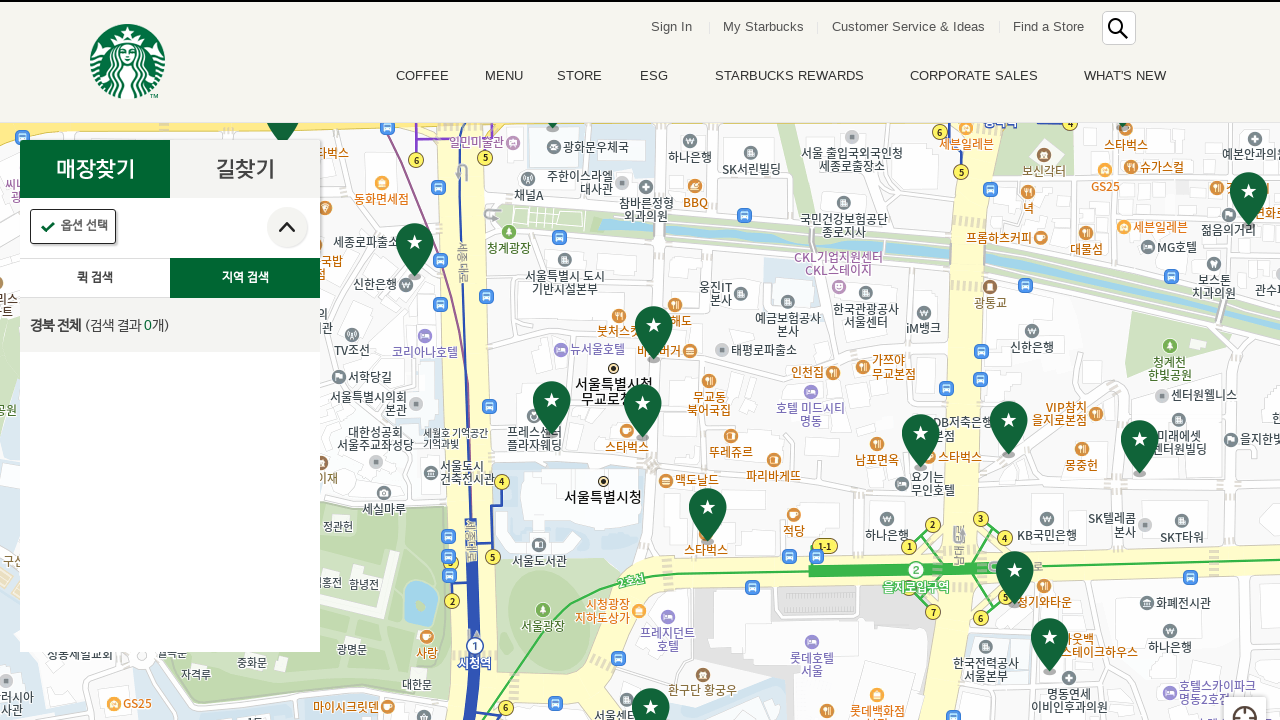

Store search results loaded successfully
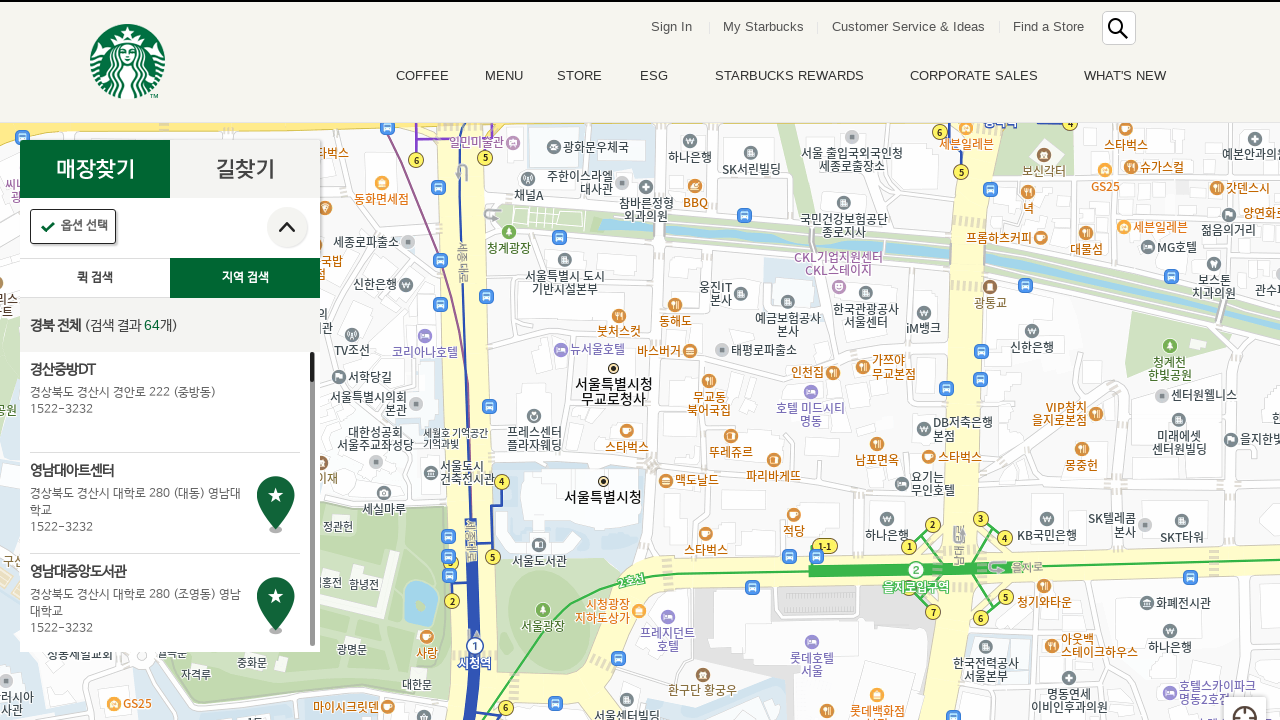

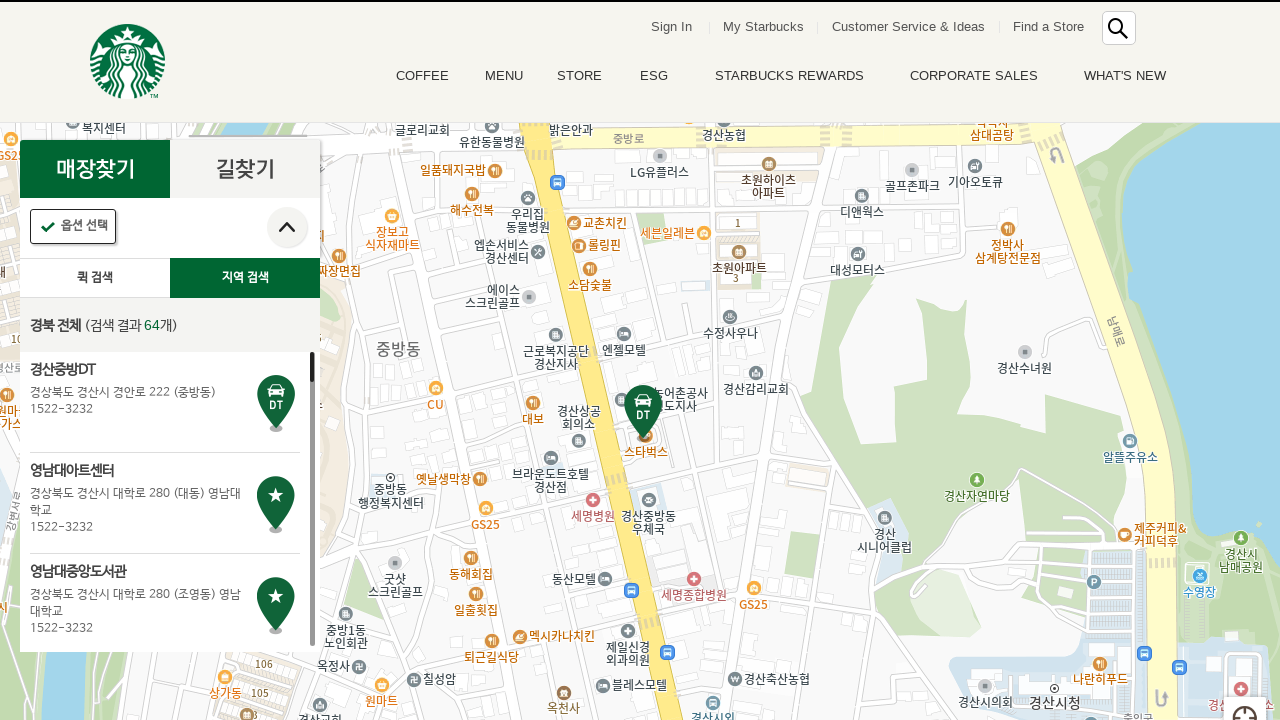